Tests alert handling functionality by entering a name, triggering an alert, and accepting it

Starting URL: https://rahulshettyacademy.com/AutomationPractice/

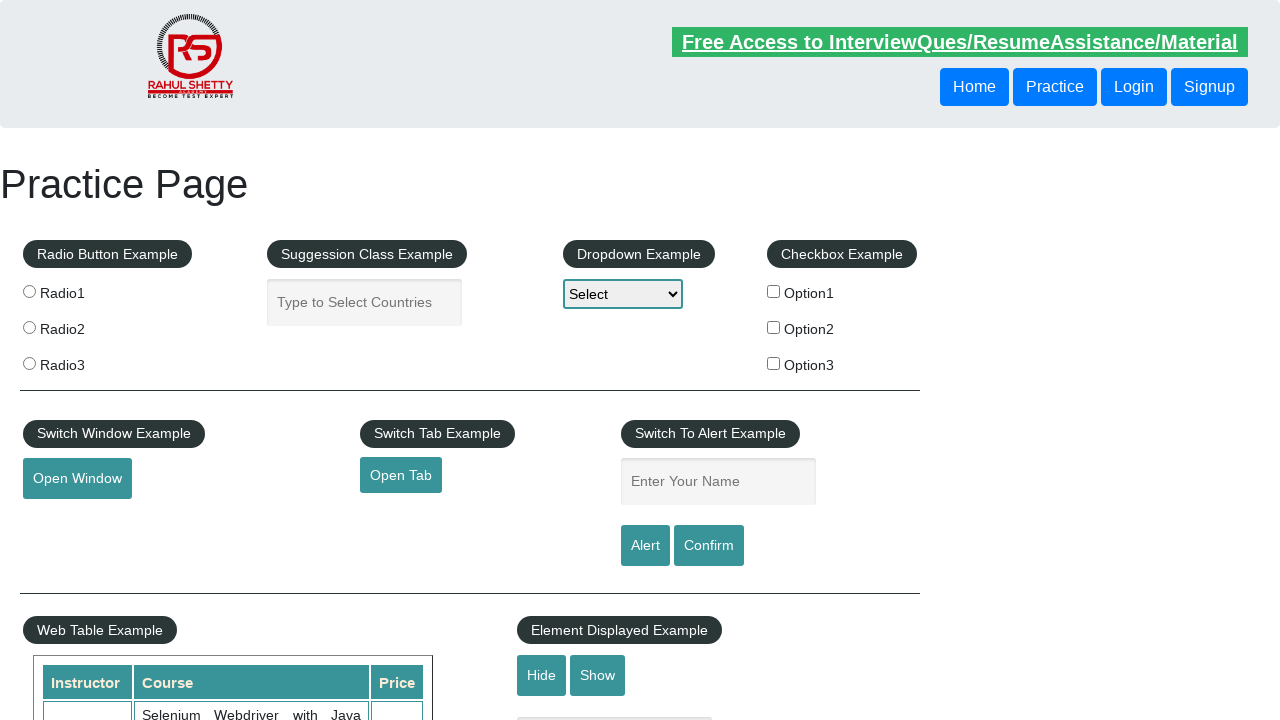

Filled name input field with 'Jared' on #name
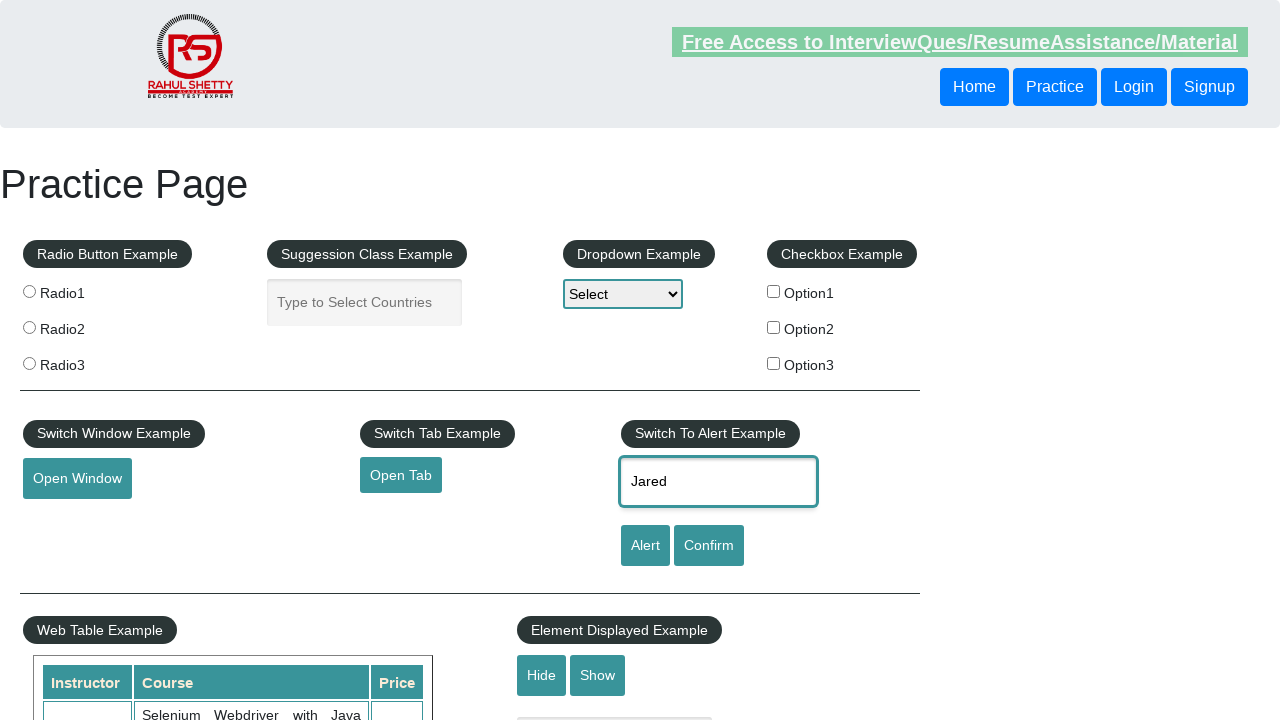

Clicked alert button to trigger alert dialog at (645, 546) on #alertbtn
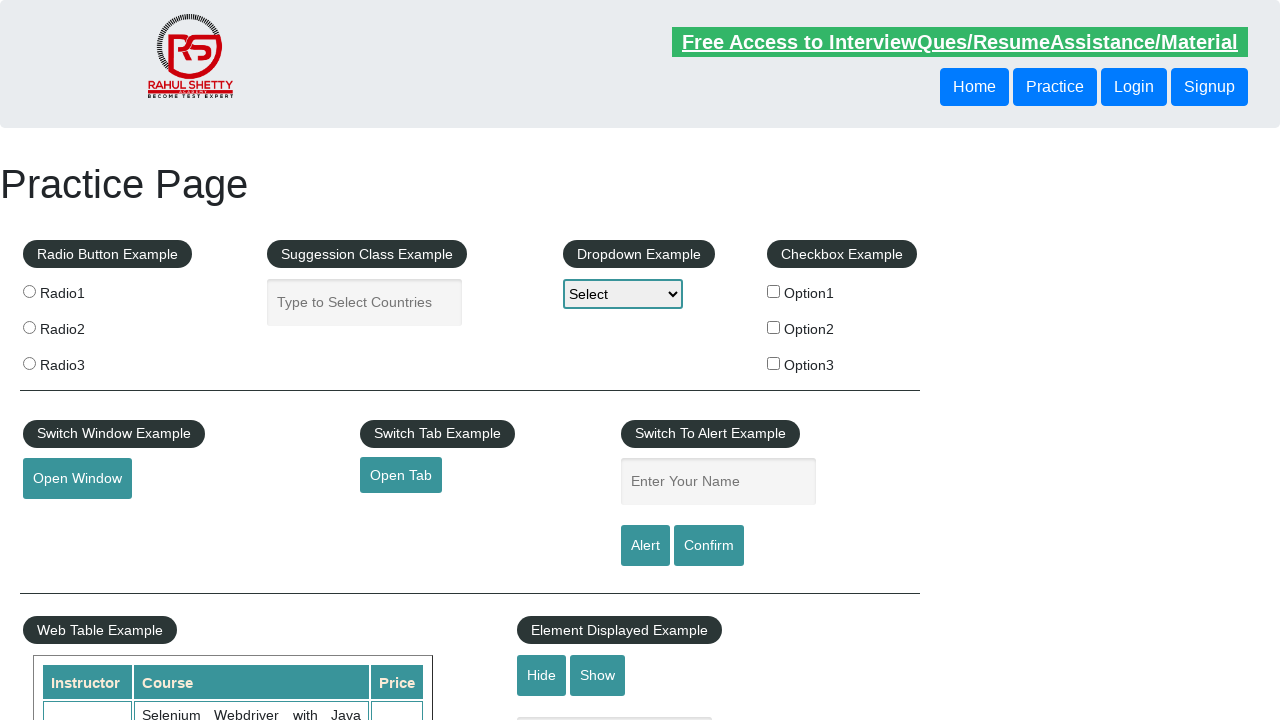

Set up event listener to accept alert dialog
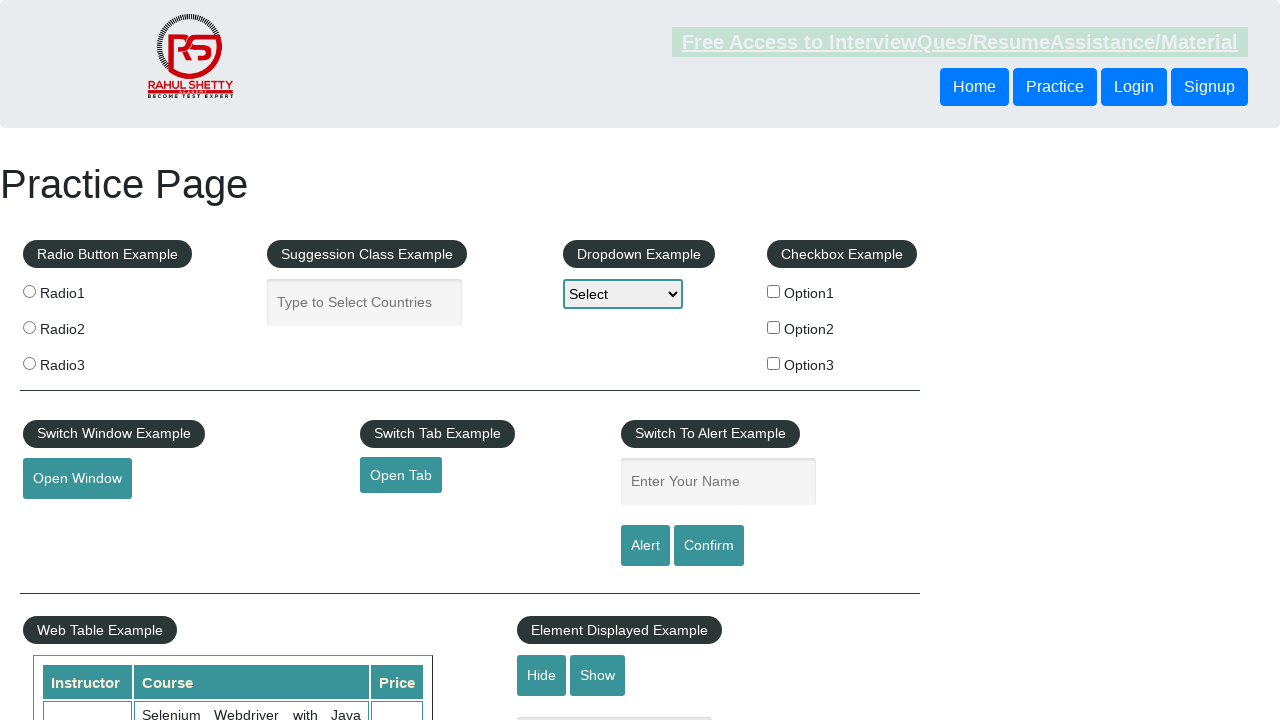

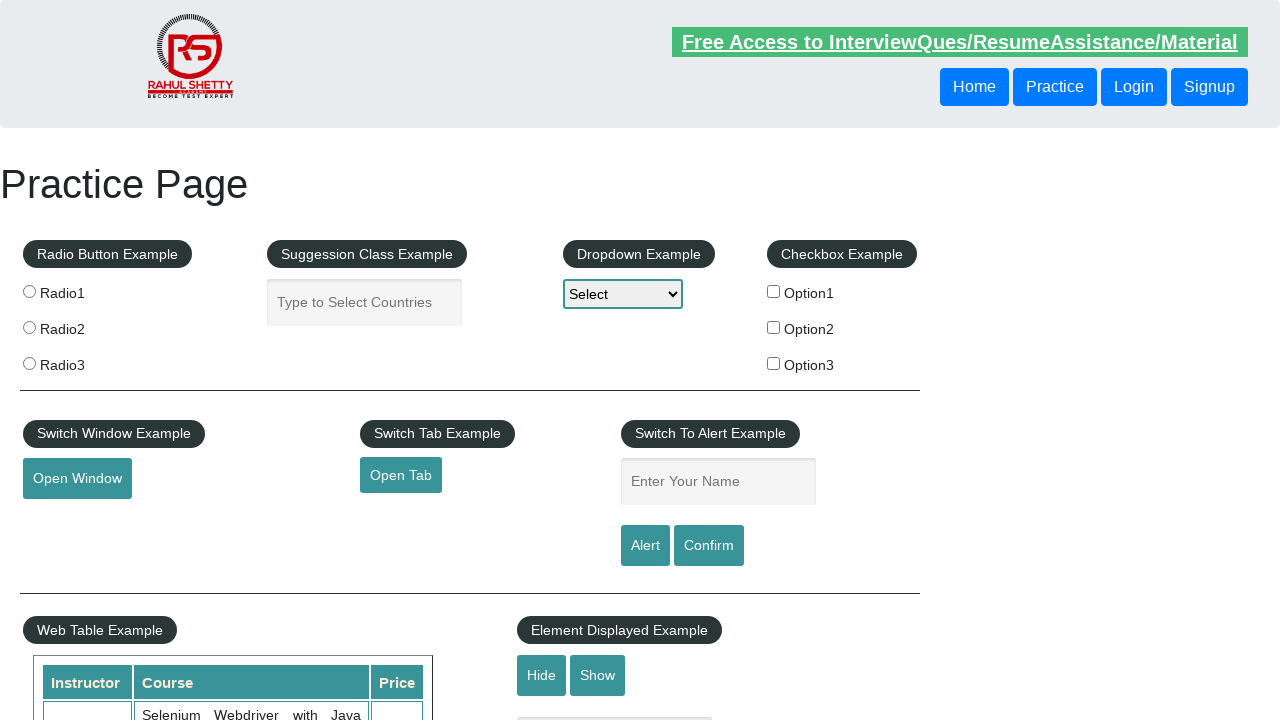